Tests login form validation by attempting to login with invalid credentials and verifying the error message

Starting URL: https://www.saucedemo.com/

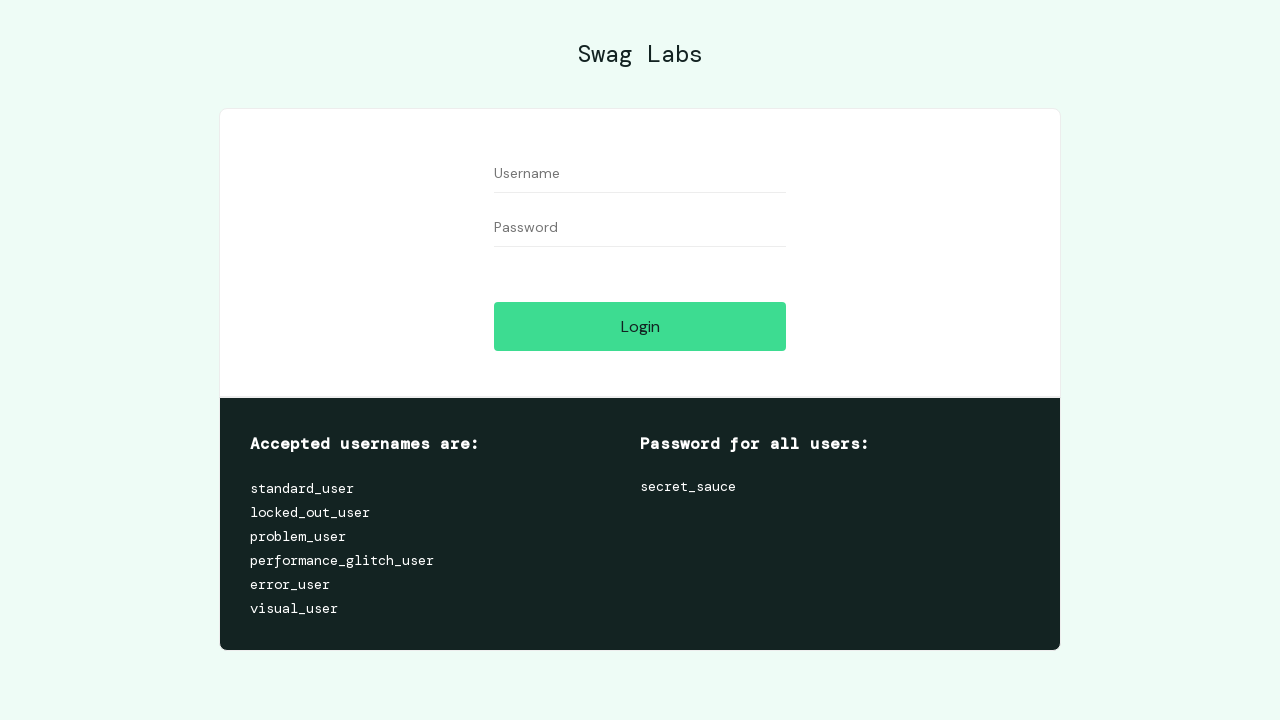

Filled username field with 'testuser123' on #user-name
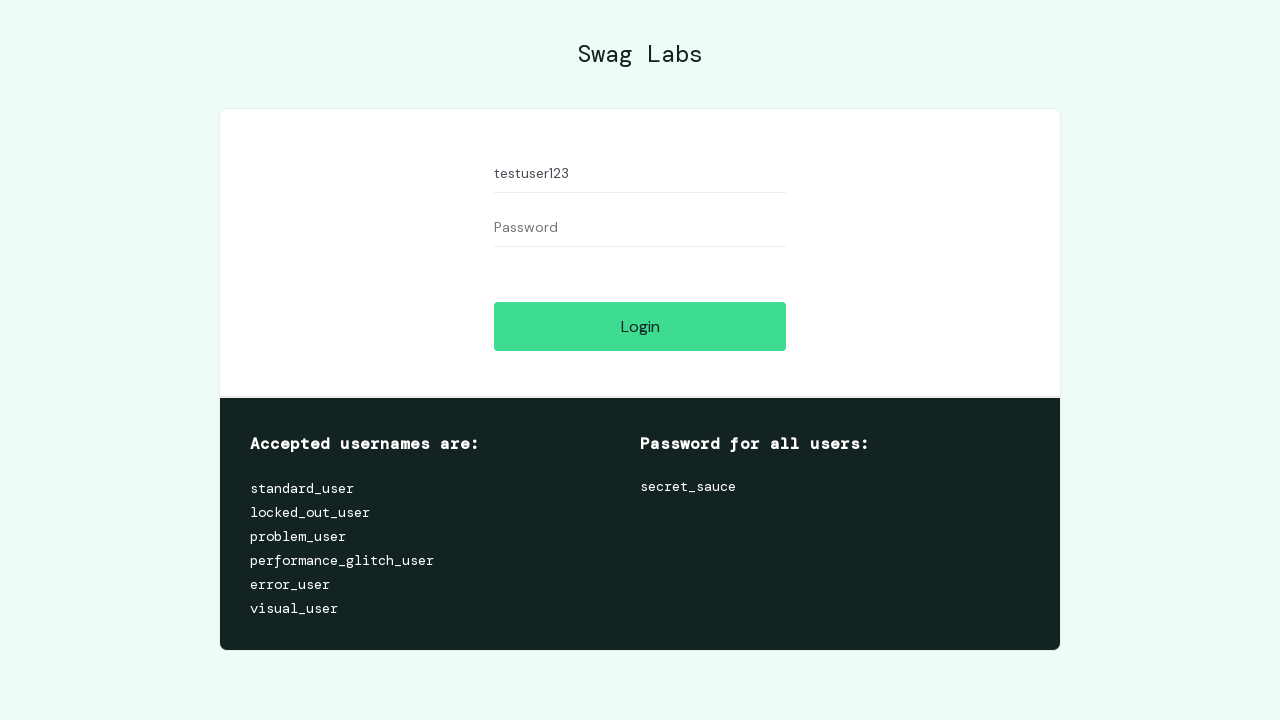

Filled password field with 'wrongpass456' on #password
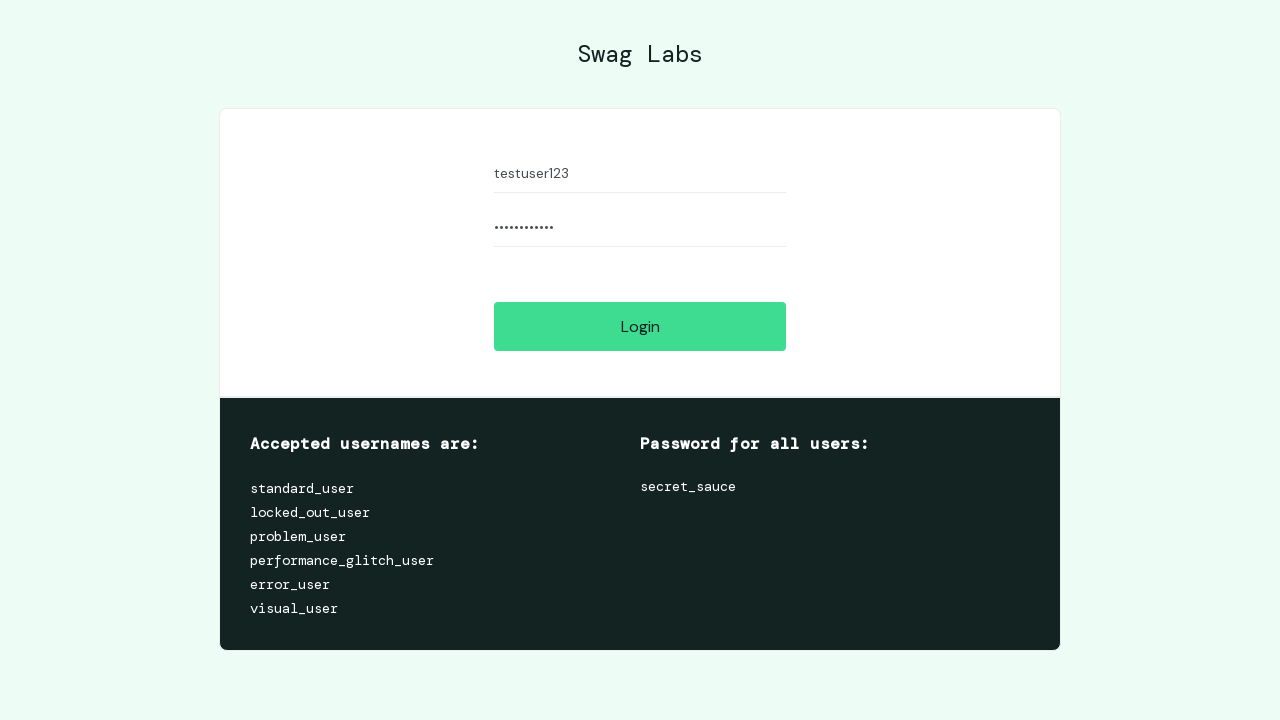

Clicked login button with invalid credentials at (640, 326) on #login-button
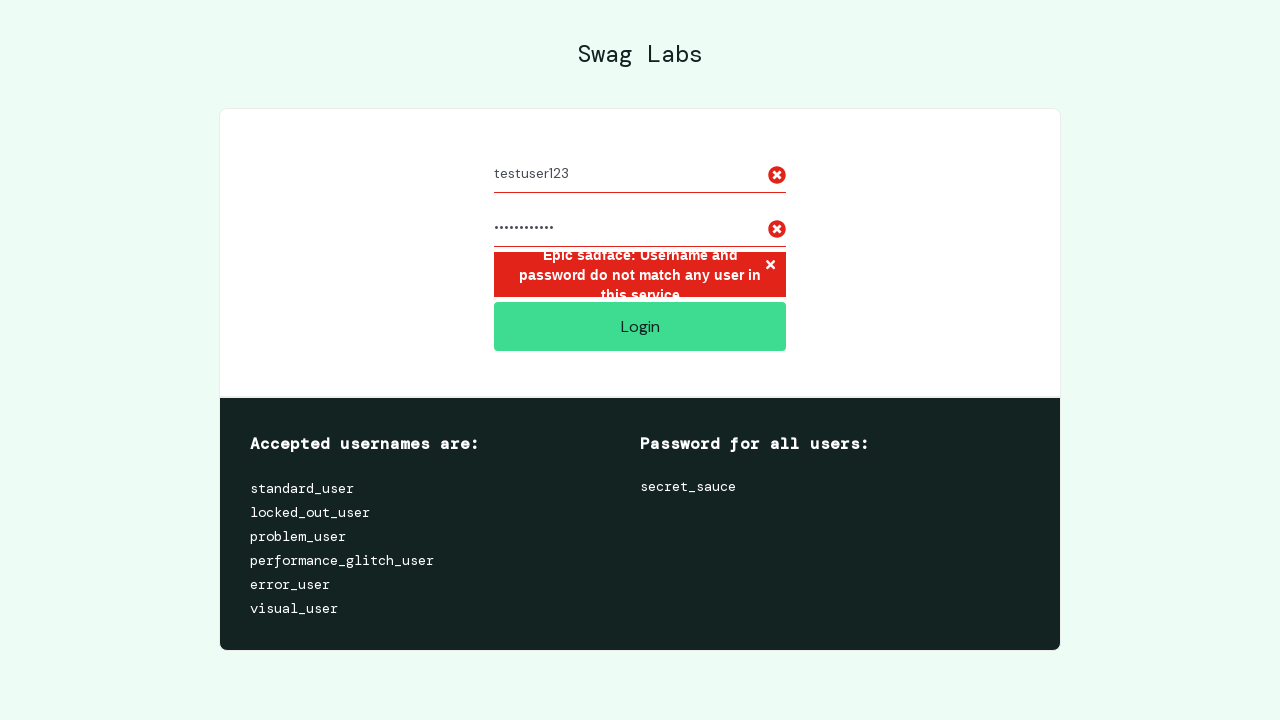

Error message appeared on login form
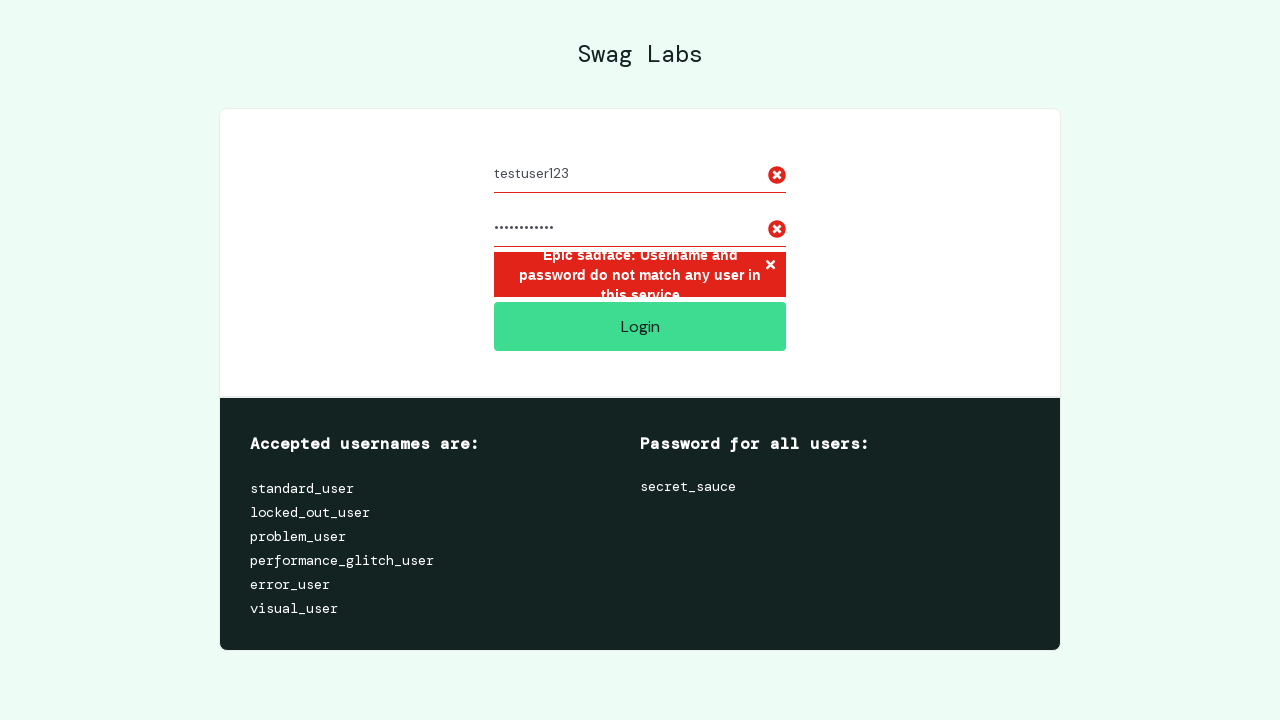

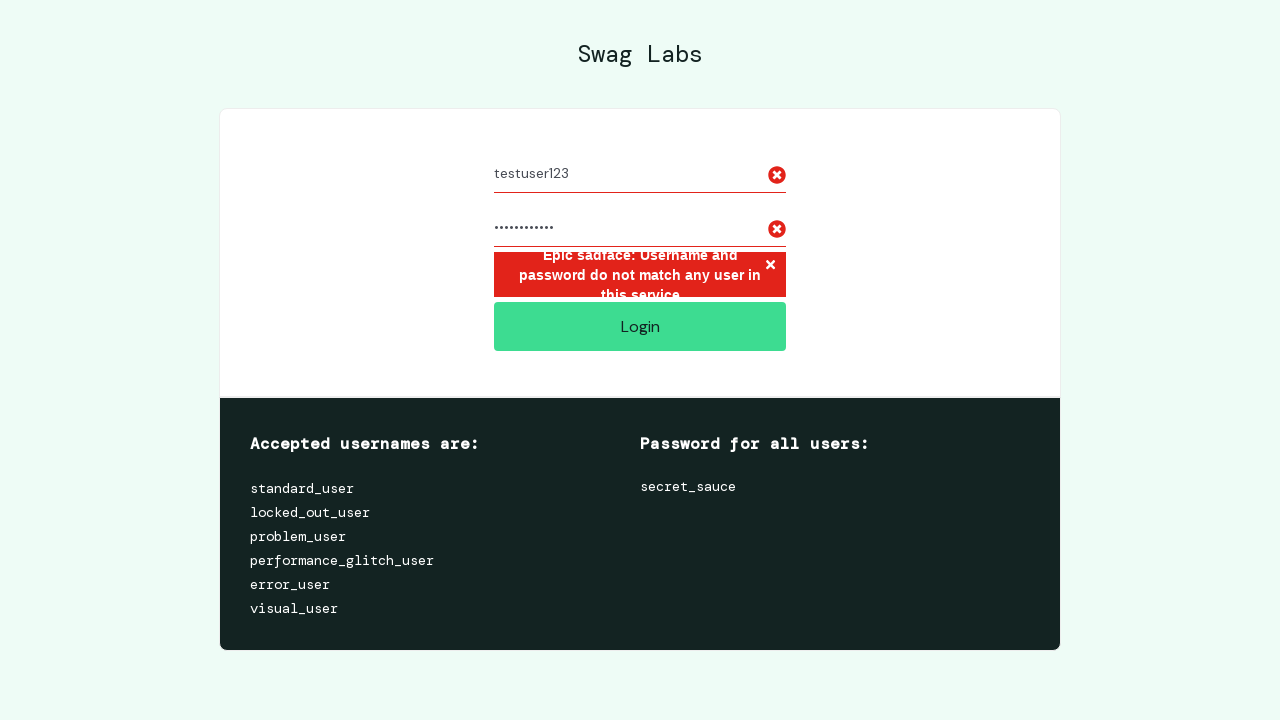